Tests window handling by opening a new browser window, switching to it, and verifying content in the new window

Starting URL: https://demoqa.com/browser-windows

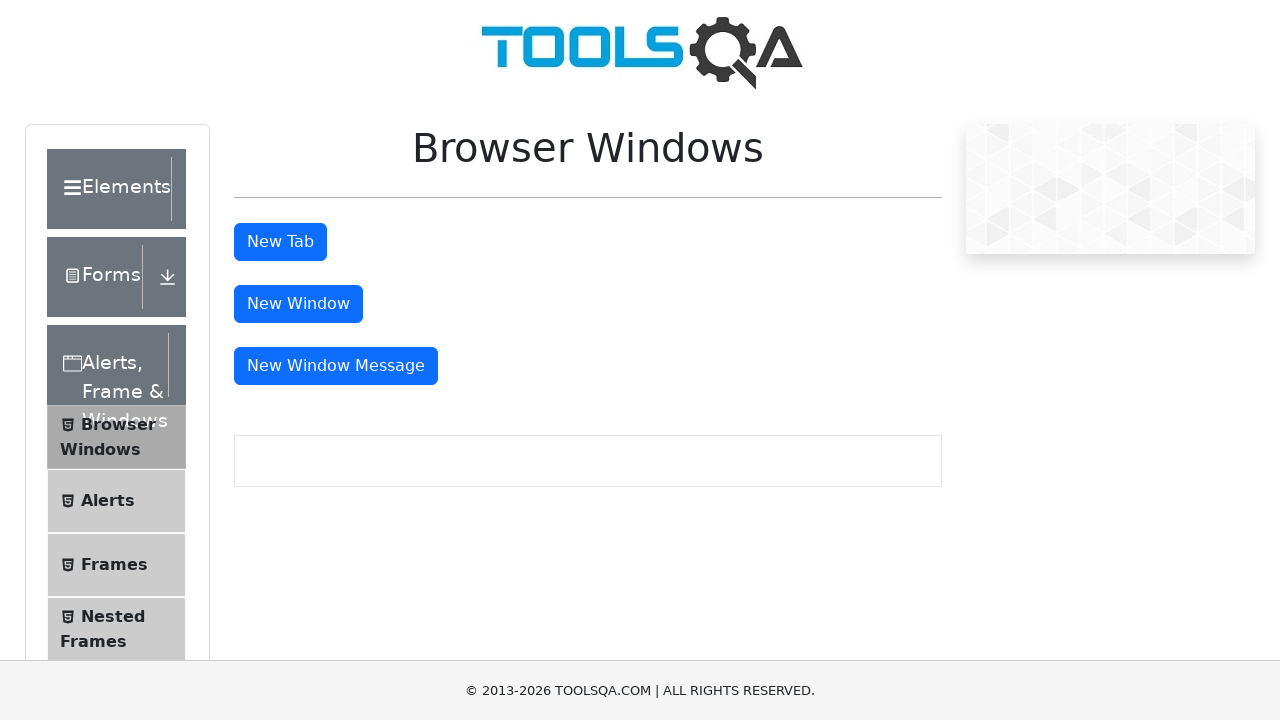

Clicked button to open new window at (298, 304) on #windowButton
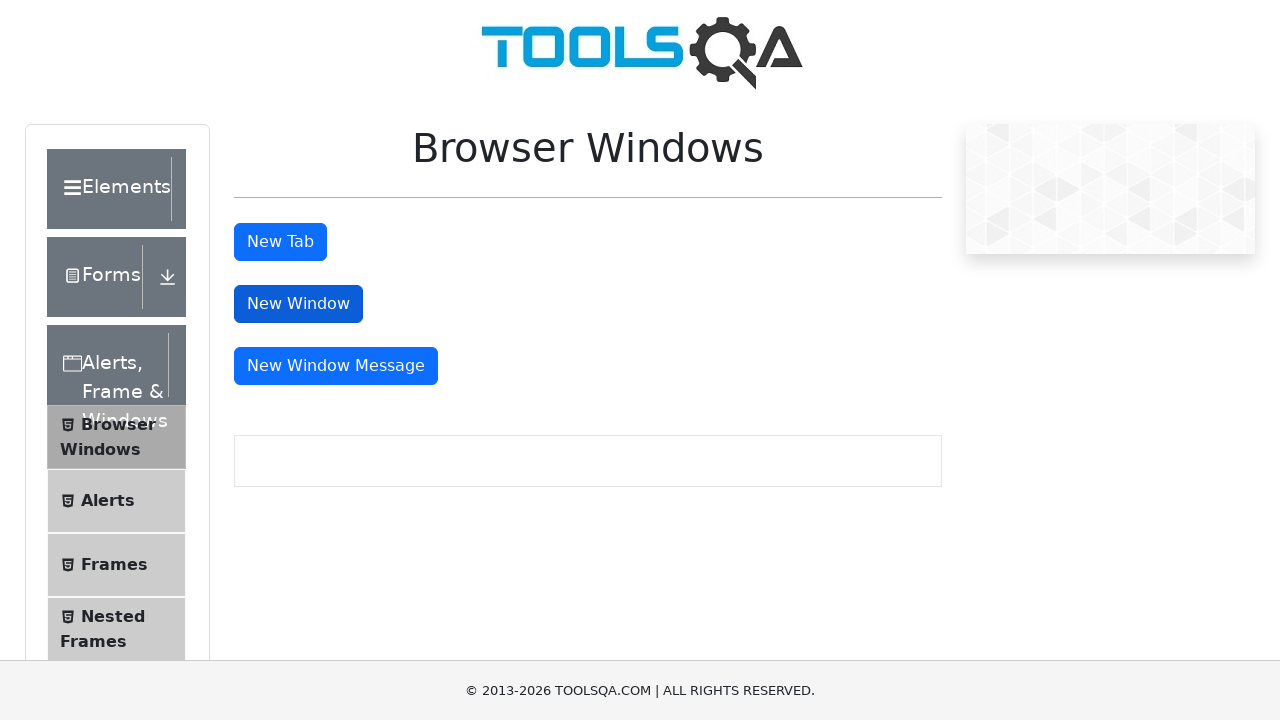

New window/page opened and captured
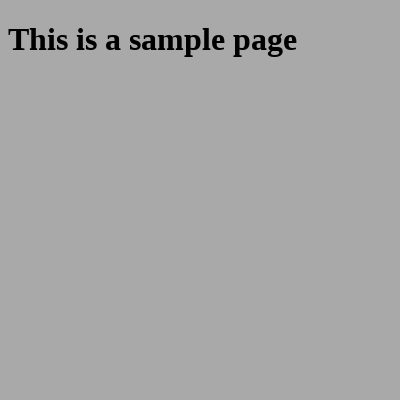

New window page load state completed
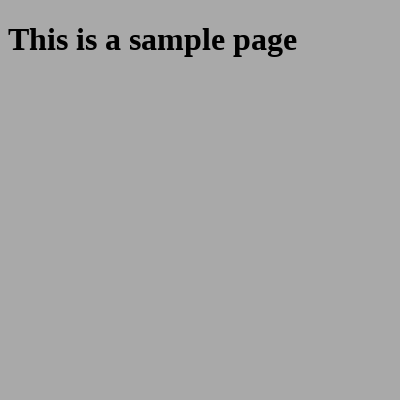

Retrieved heading text from new window: This is a sample page
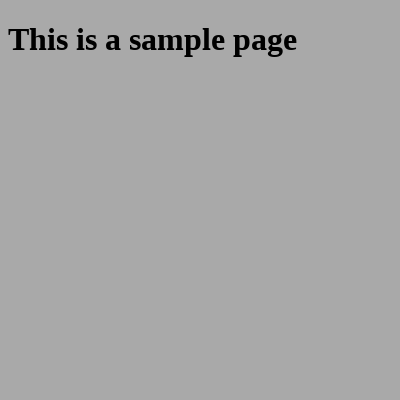

Printed heading text to console
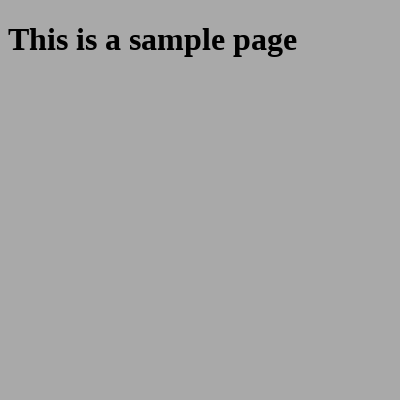

Closed the new window/page
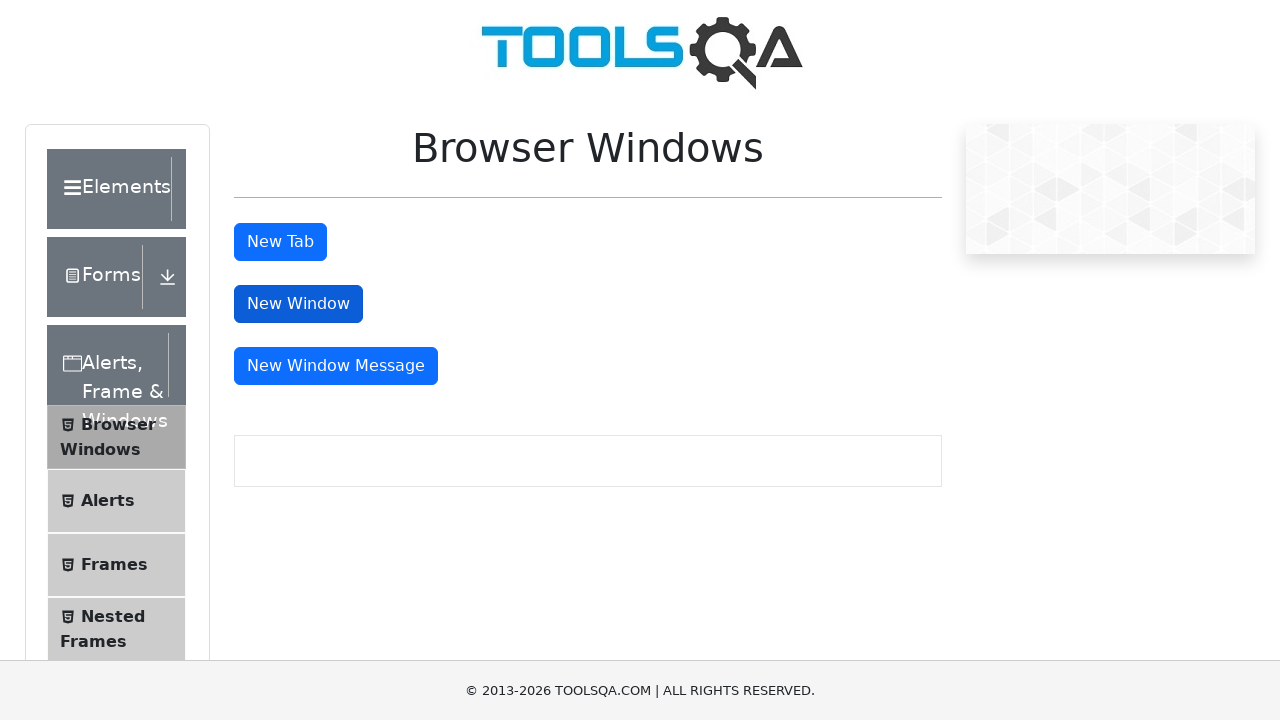

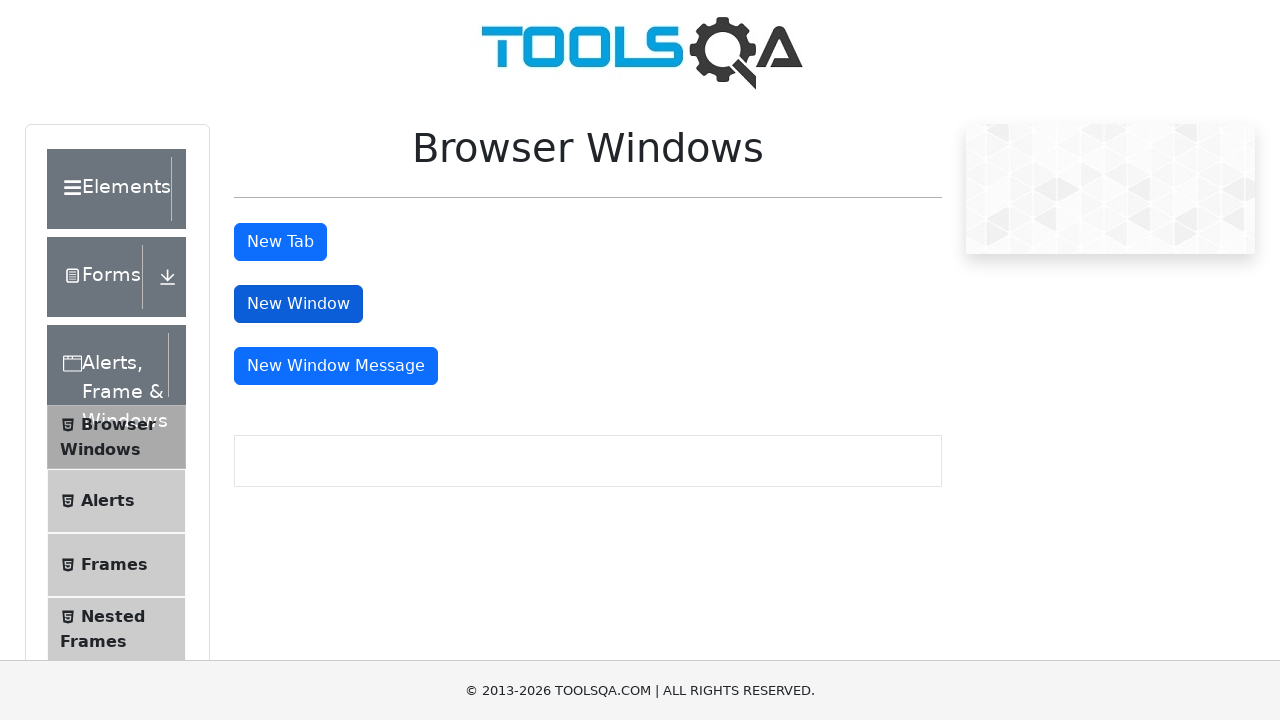